Tests a web form by filling a text box with "Selenium" and submitting the form

Starting URL: https://www.selenium.dev/selenium/web/web-form.html

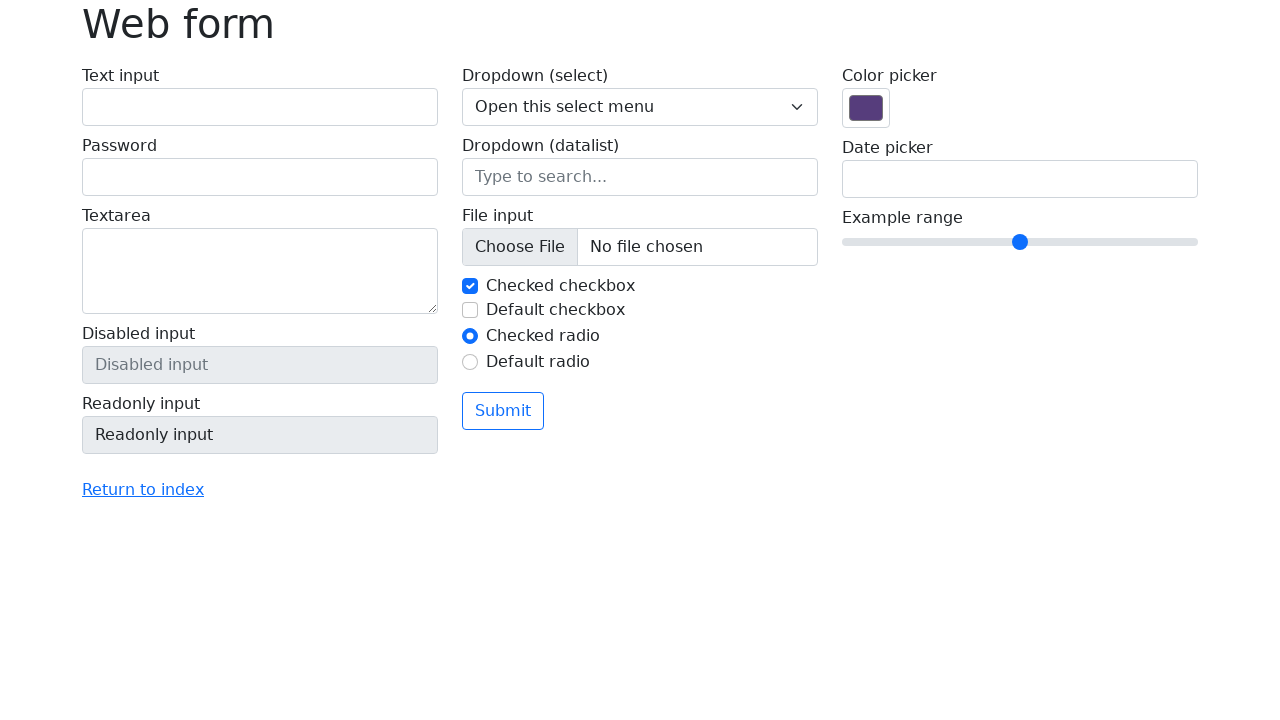

Filled text box with 'Selenium' on input[name='my-text']
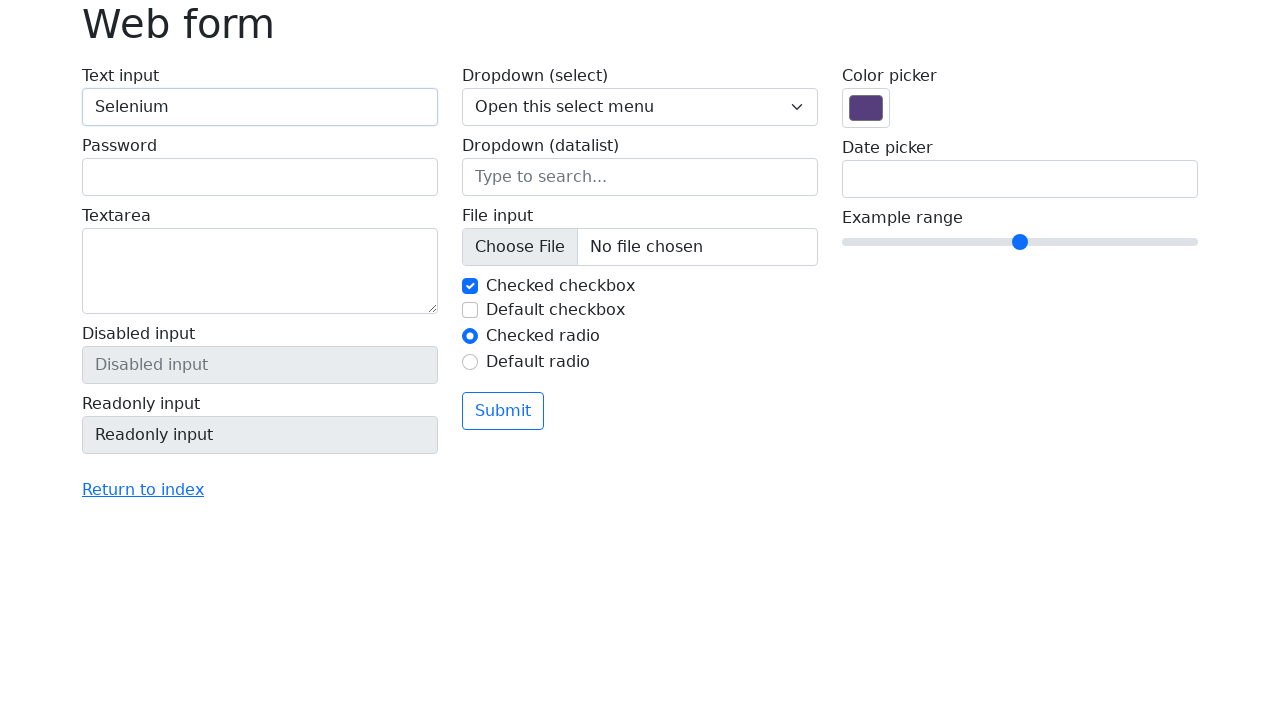

Clicked submit button at (503, 411) on button
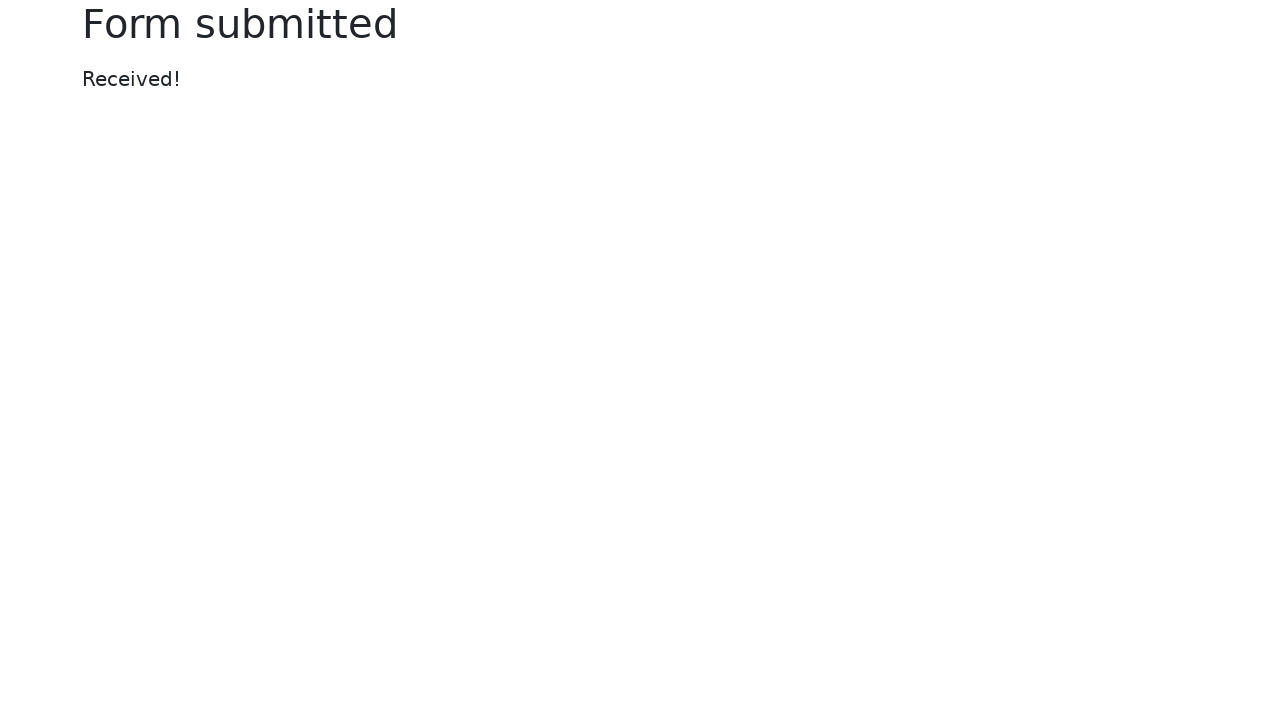

Success message appeared
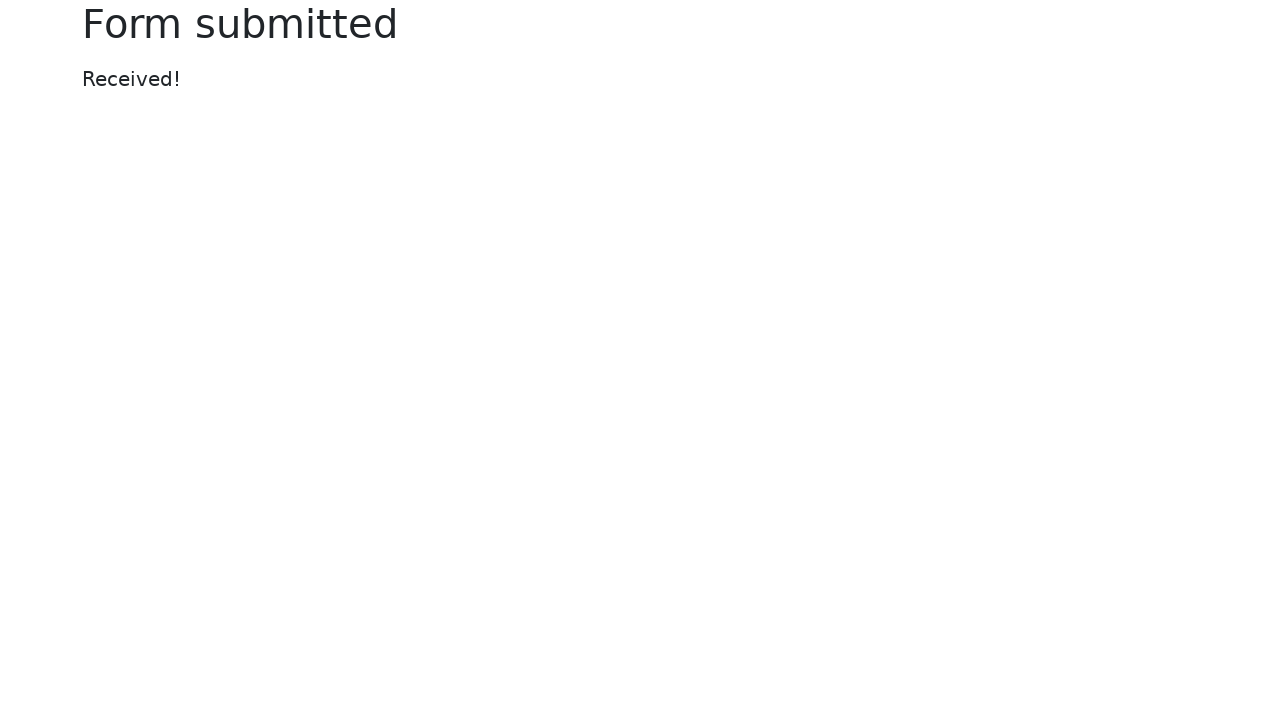

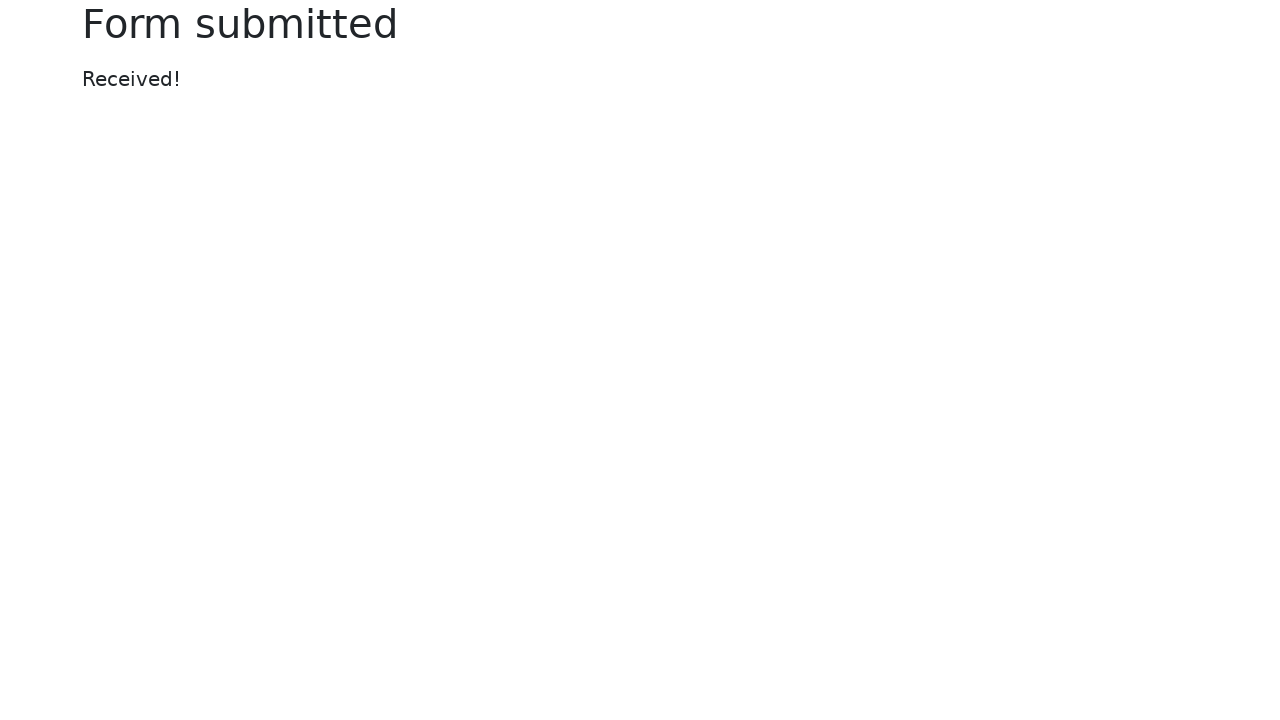